Navigates to Pizza Hut India website and verifies the page loads

Starting URL: https://www.pizzahut.co.in/

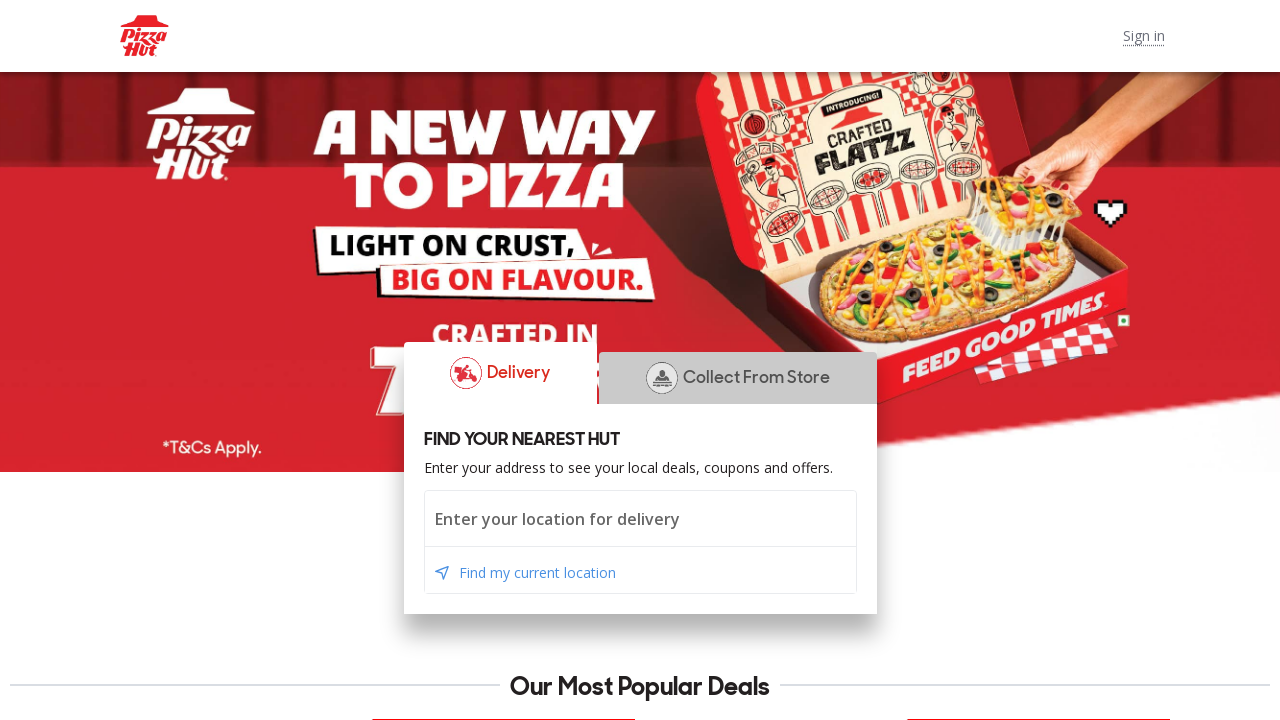

Waited for Pizza Hut India page to fully load (DOM content loaded)
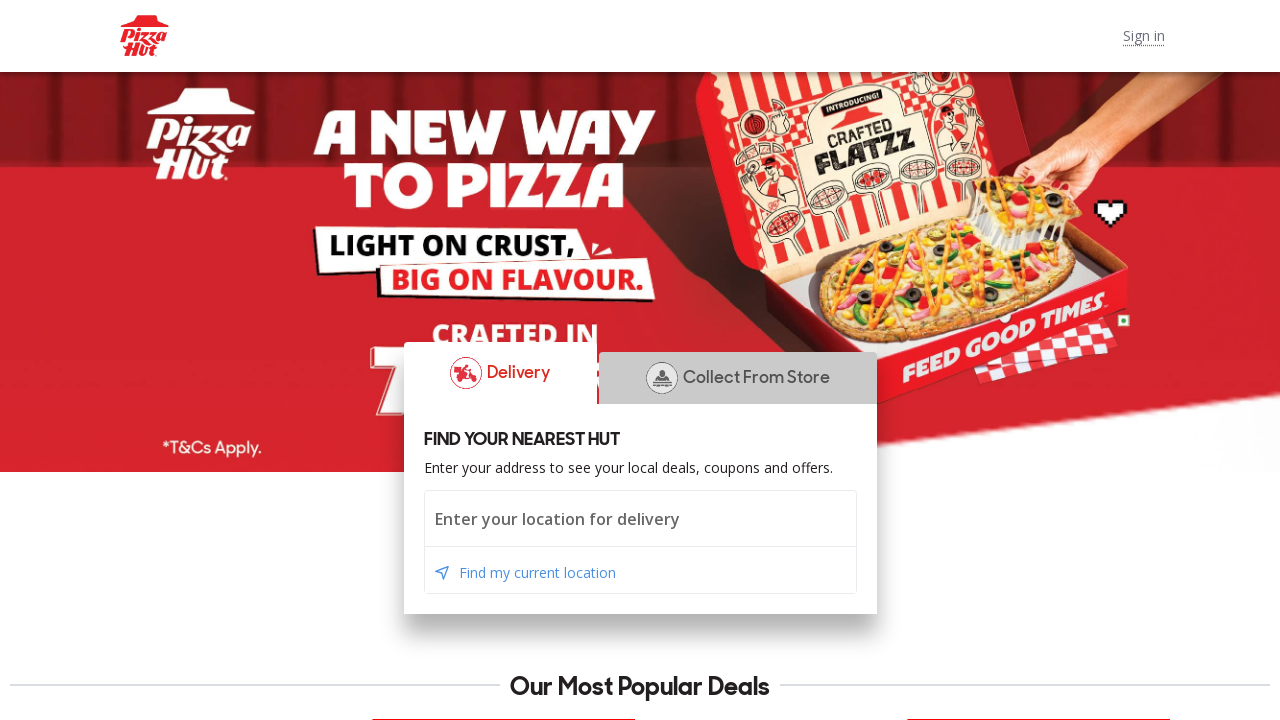

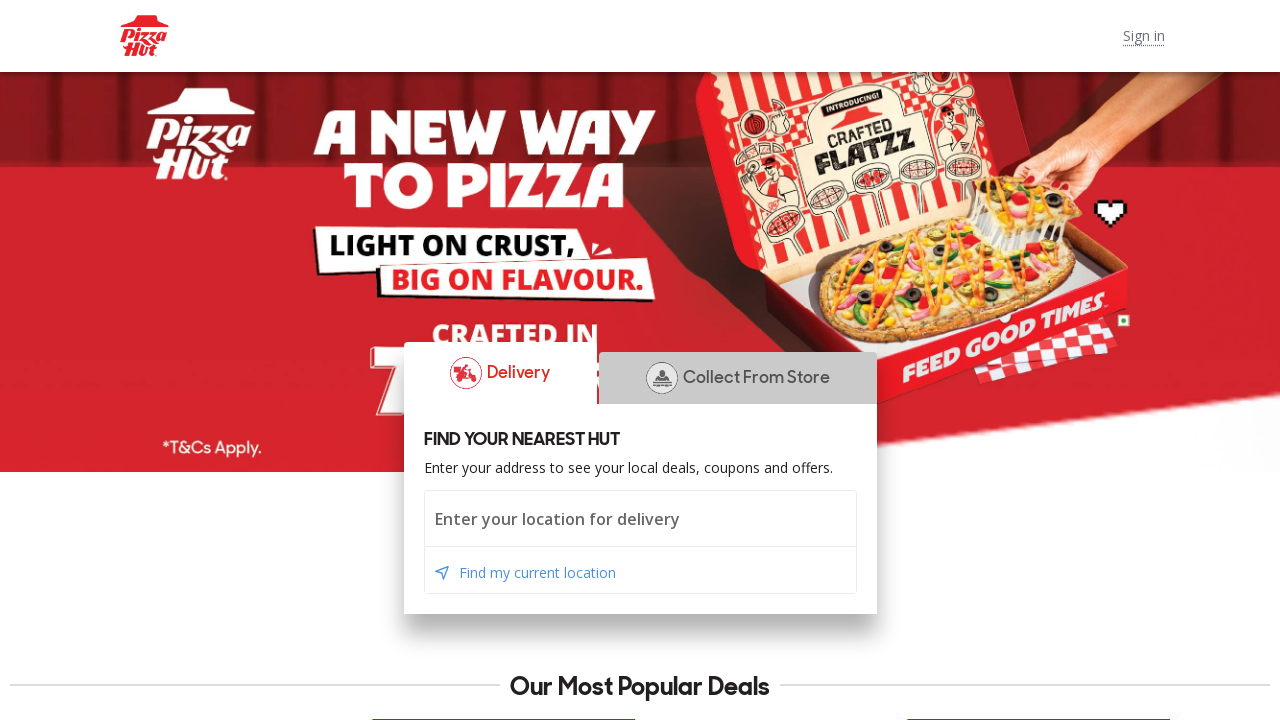